Tests Feed-A-Cat defect by feeding 0 catnips and verifying the cat fight result

Starting URL: https://cs1632.appspot.com/rent-a-cat/

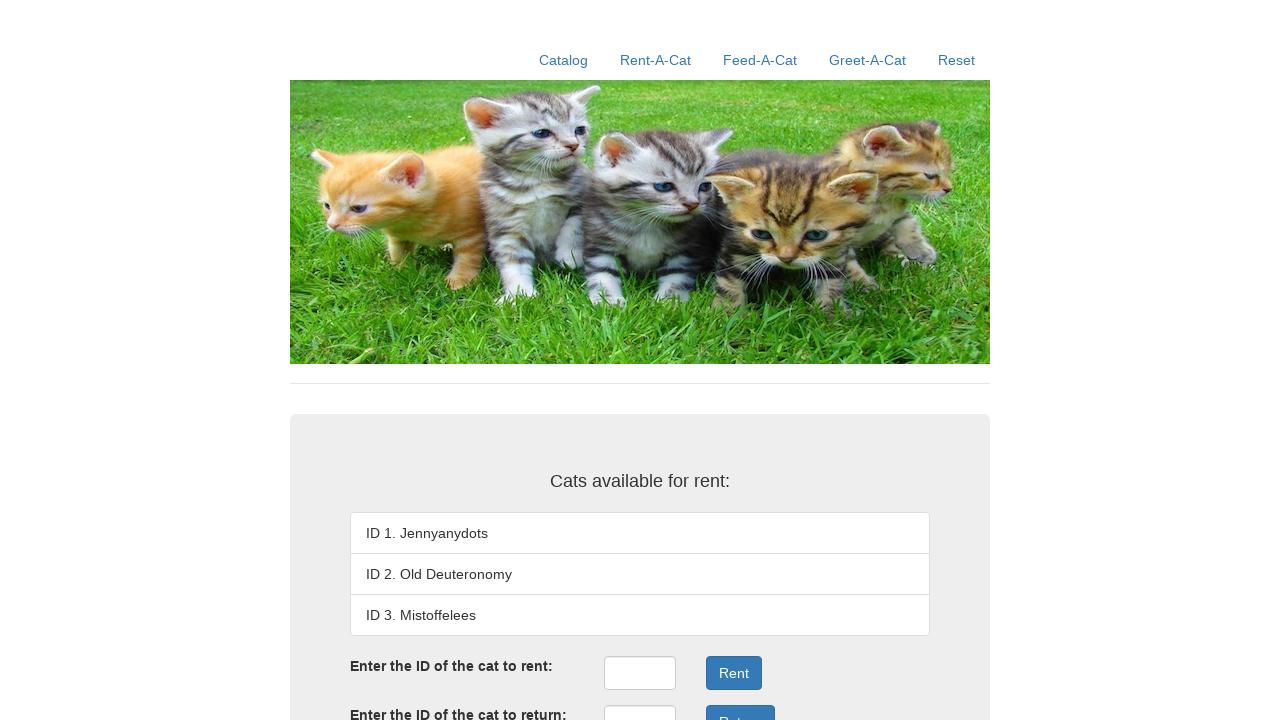

Clicked on Feed-A-Cat link at (760, 60) on text=Feed-A-Cat
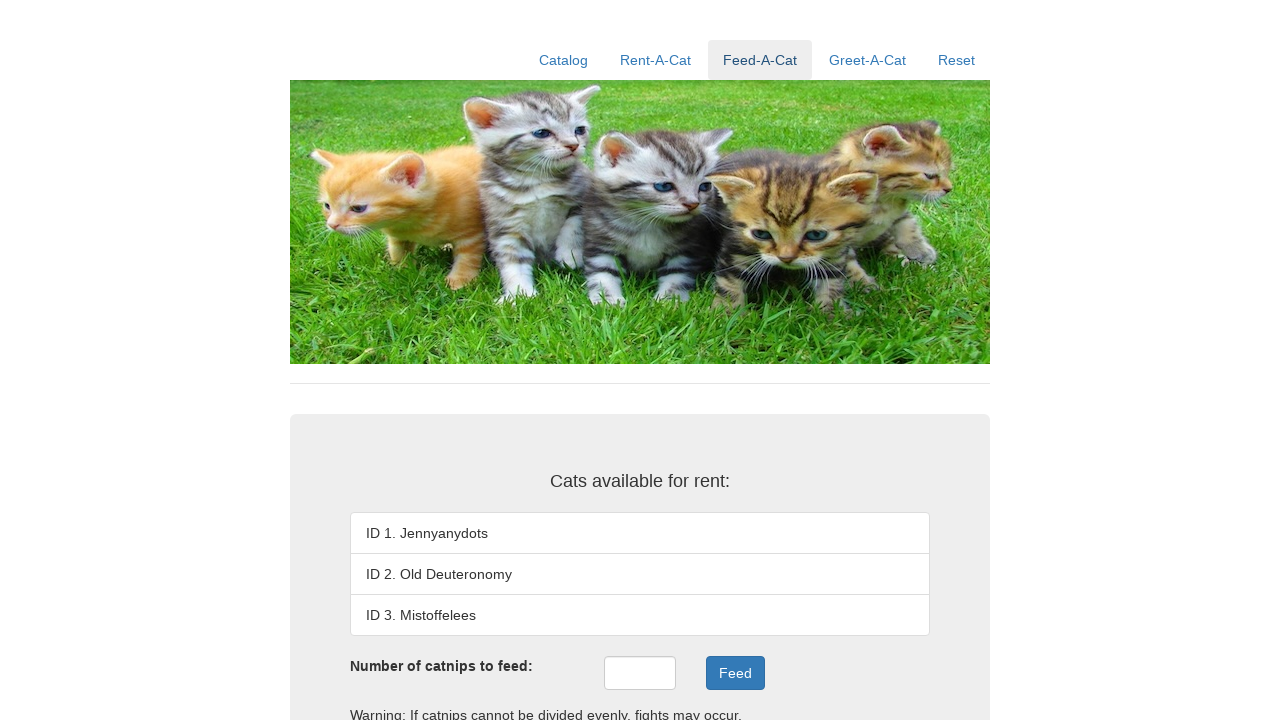

Clicked on catnips input field at (640, 673) on #catnips
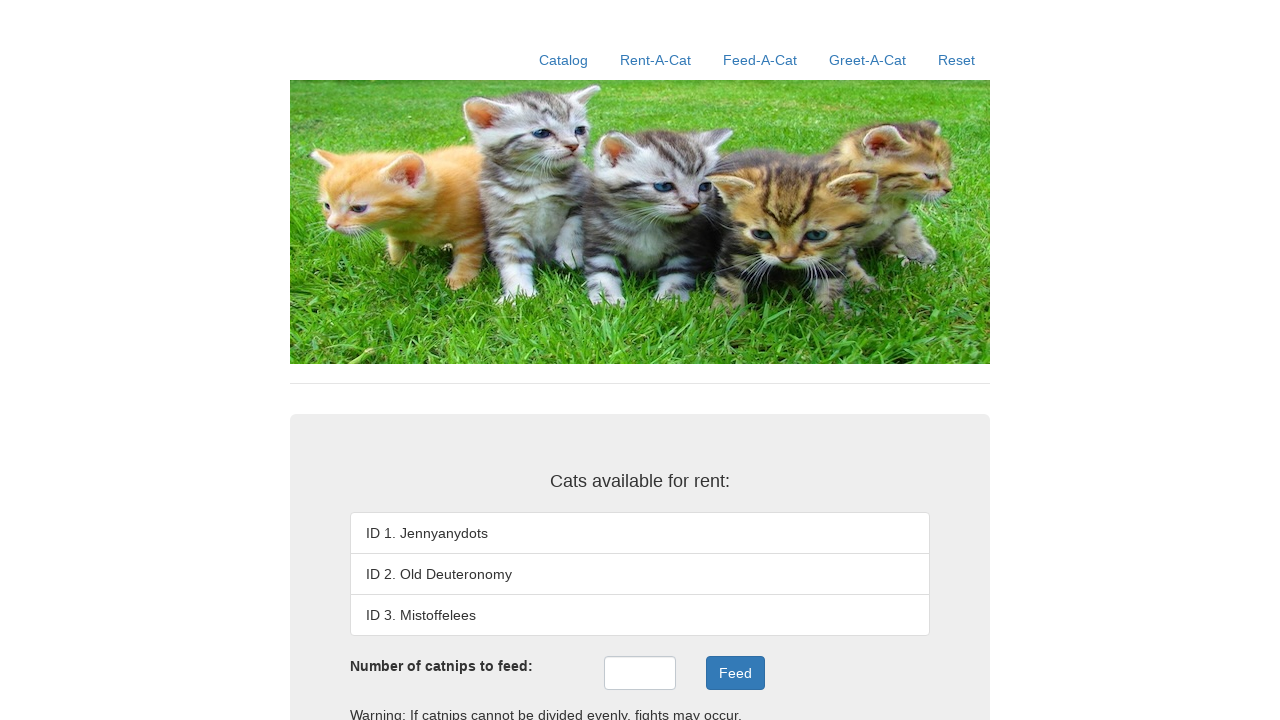

Filled catnips field with value 0 on #catnips
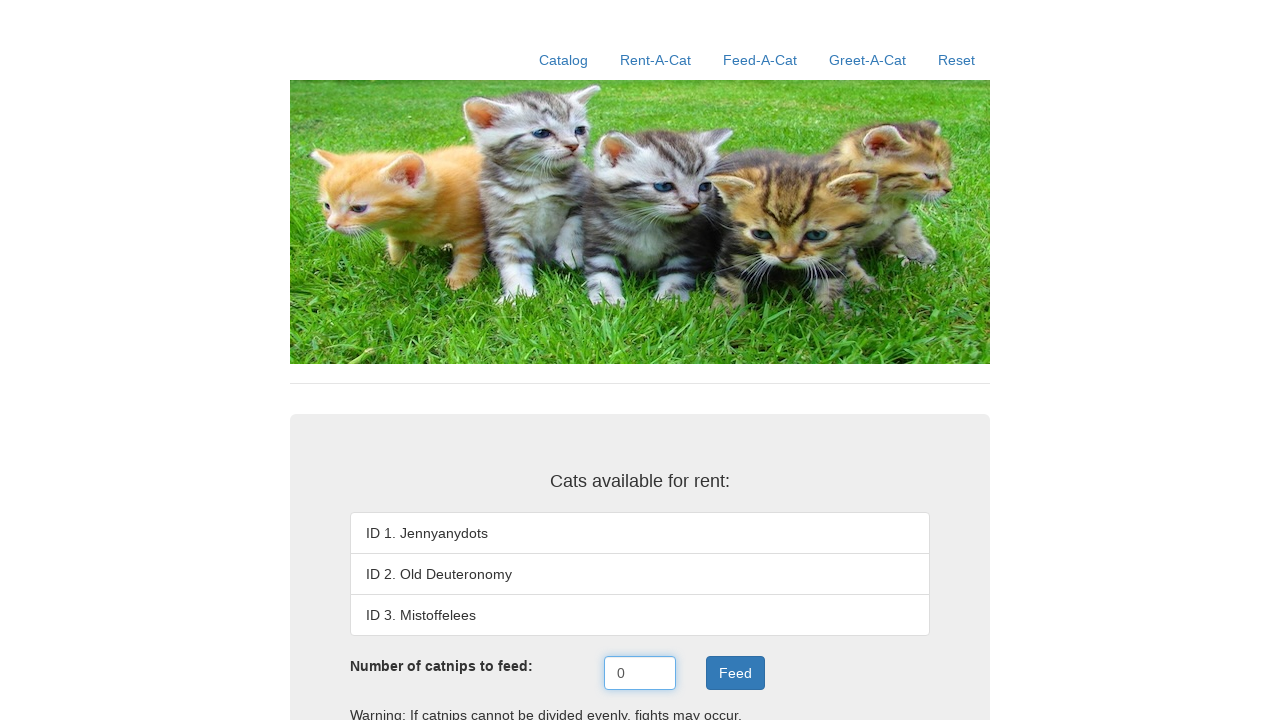

Clicked feed button to feed cat with 0 catnips at (735, 673) on .btn
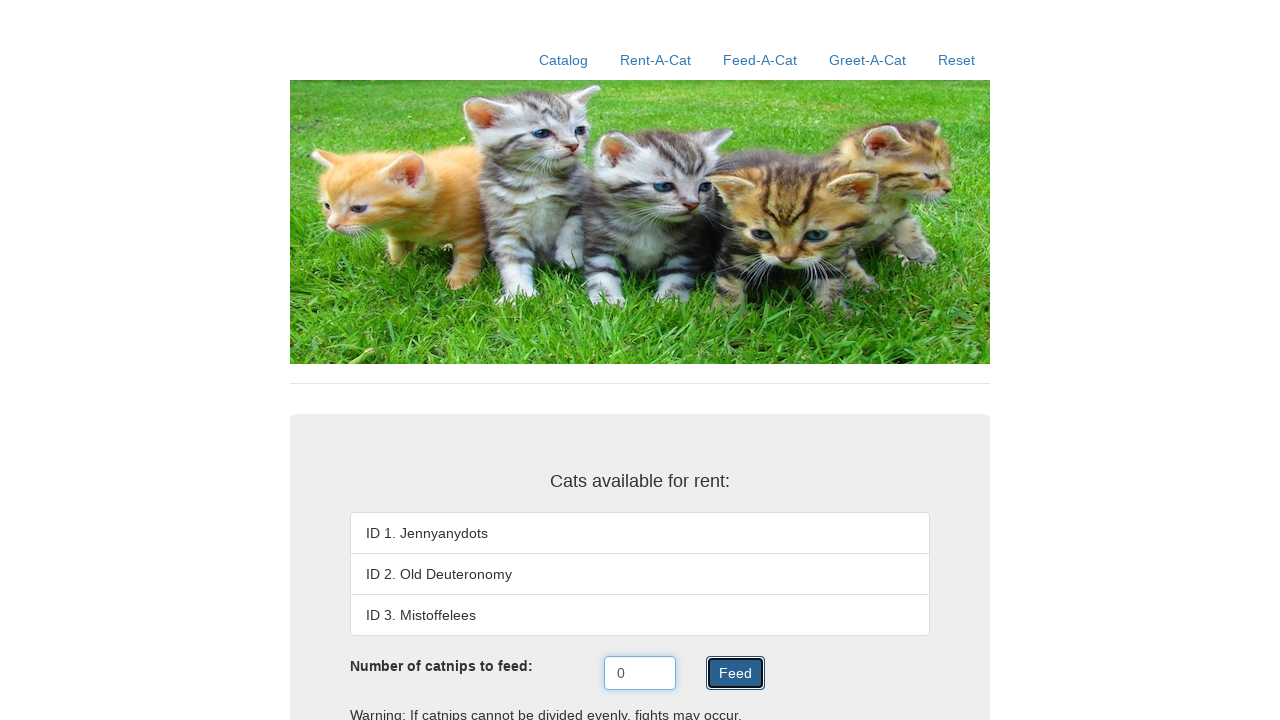

Feed result displayed - cat fight result verified
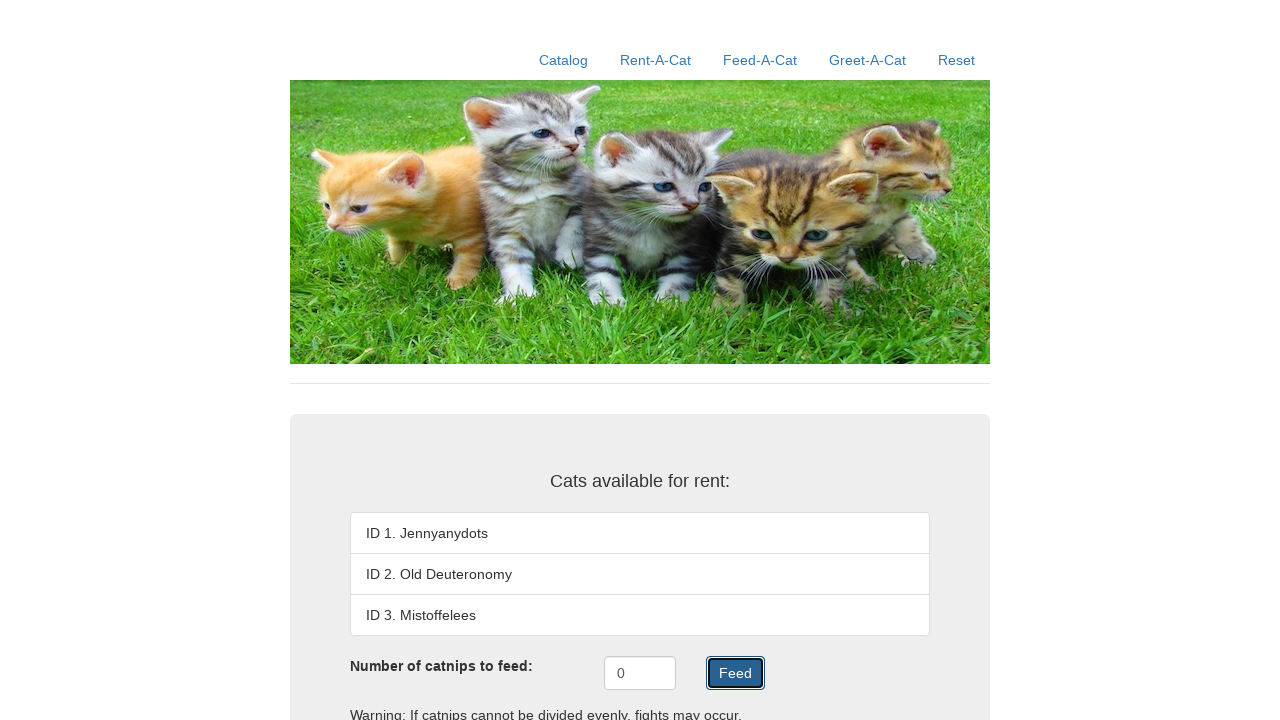

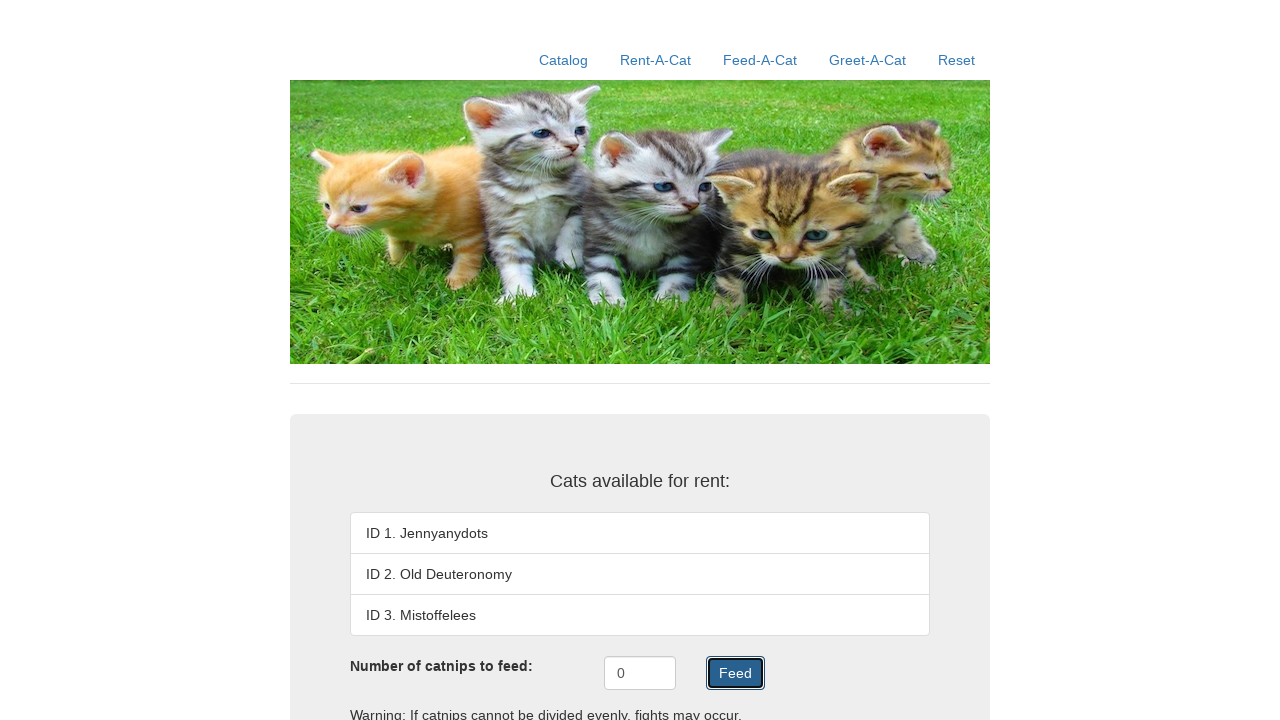